Verifies employee counts in each department by checking the table data and validating expected counts per department

Starting URL: http://automationbykrishna.com/#

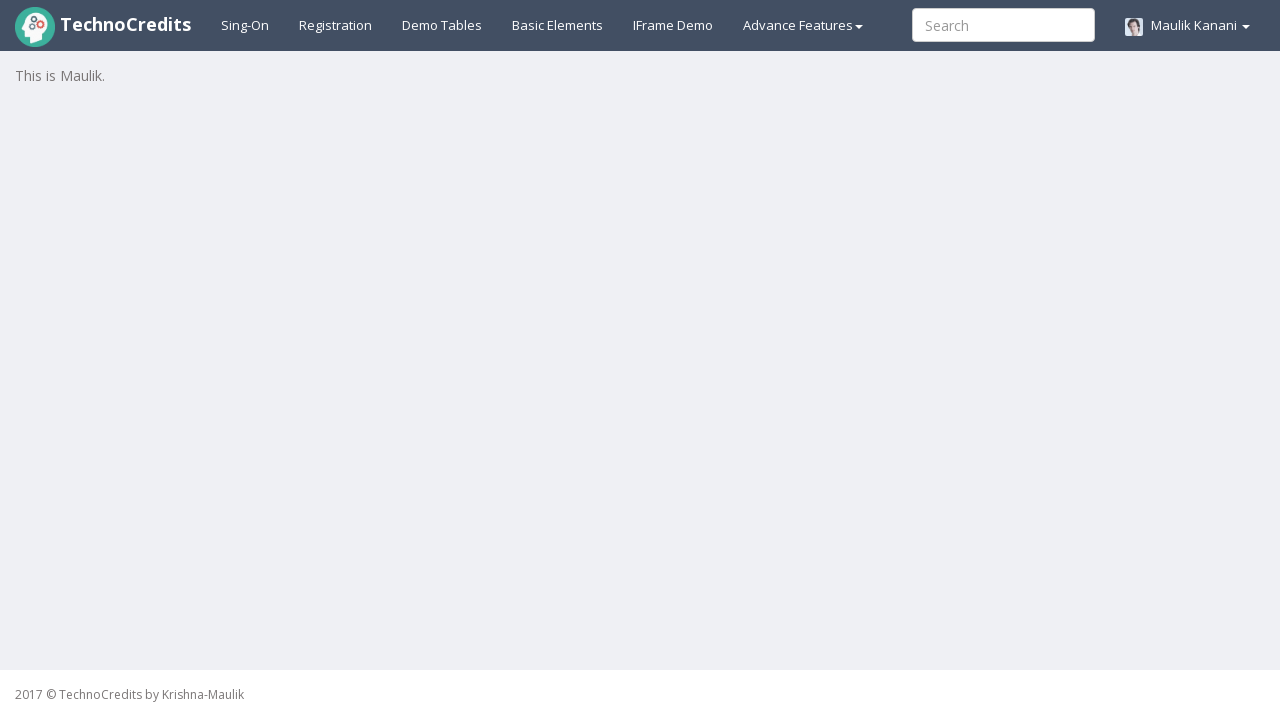

Clicked on Demo Tables link at (442, 25) on a#demotable
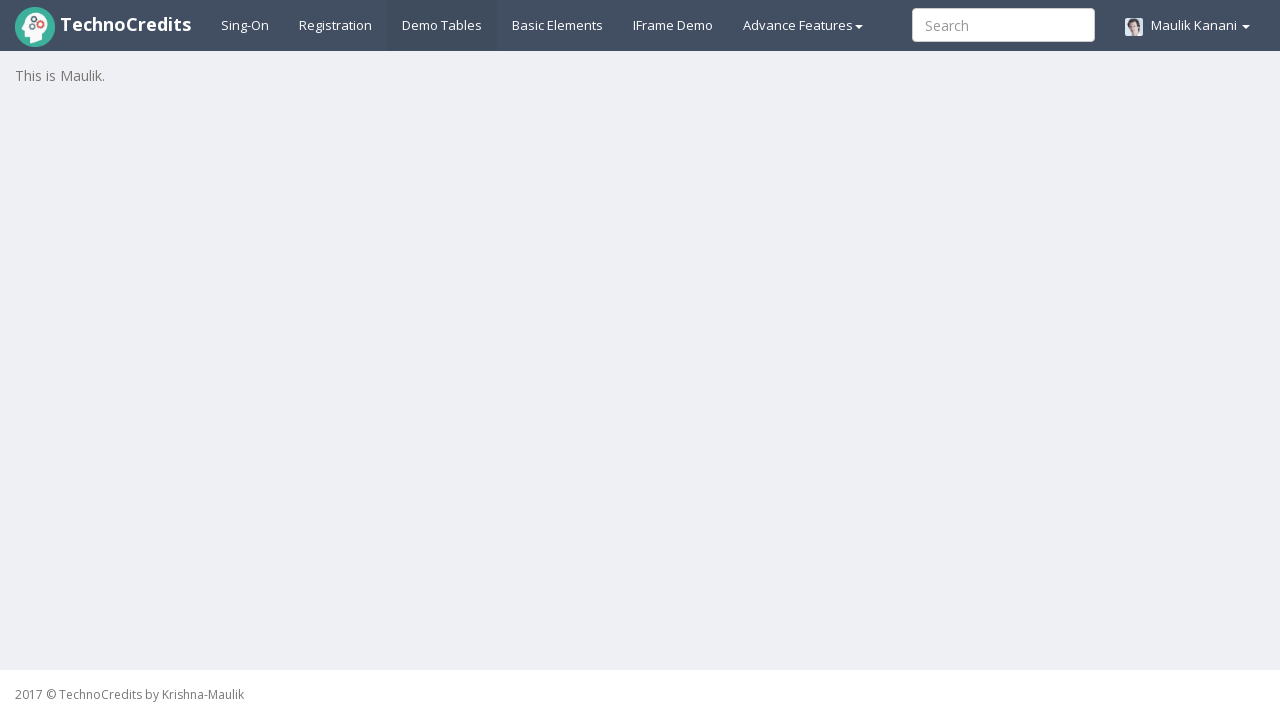

Demo Tables page loaded and table is visible
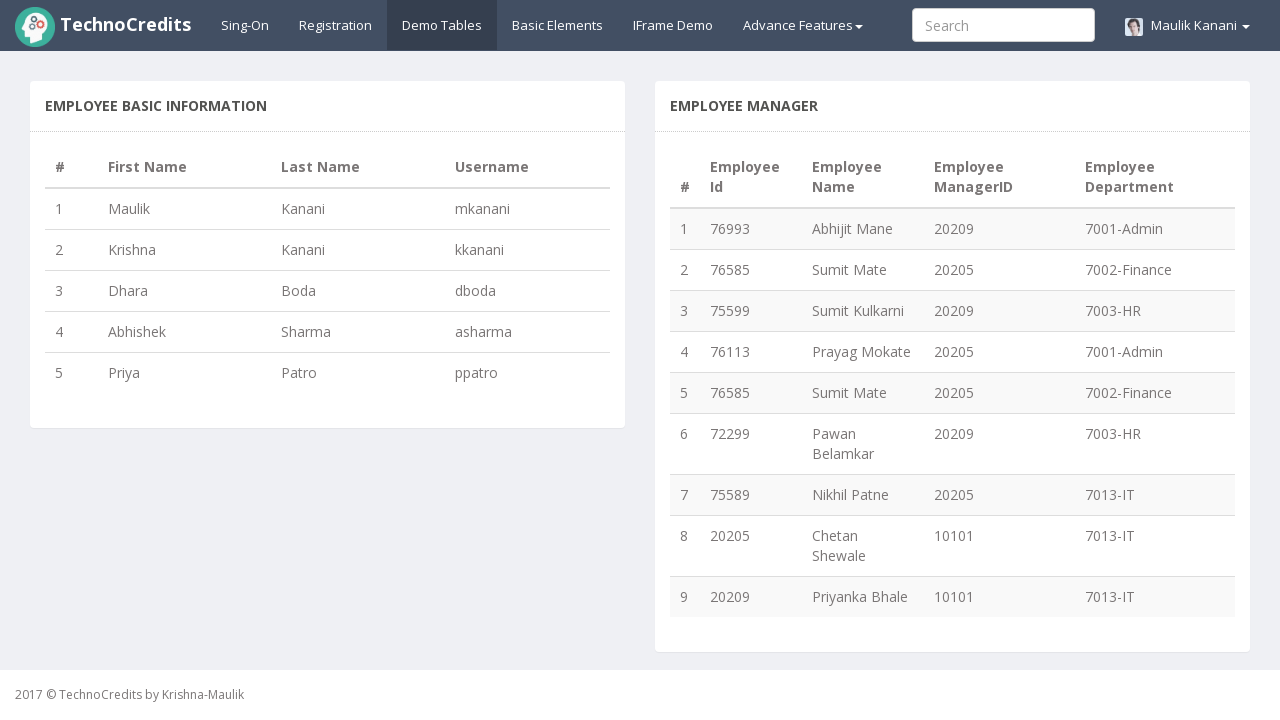

Retrieved 9 rows from employee table
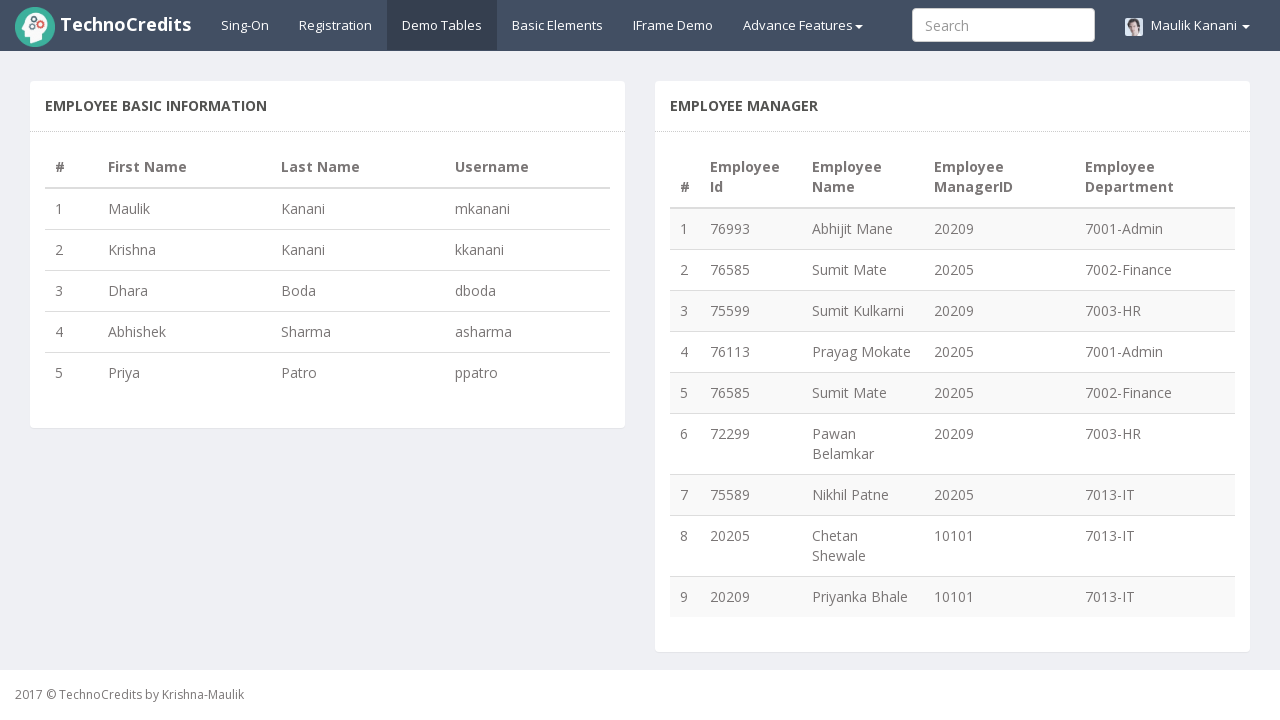

Waited for department cell in row 1
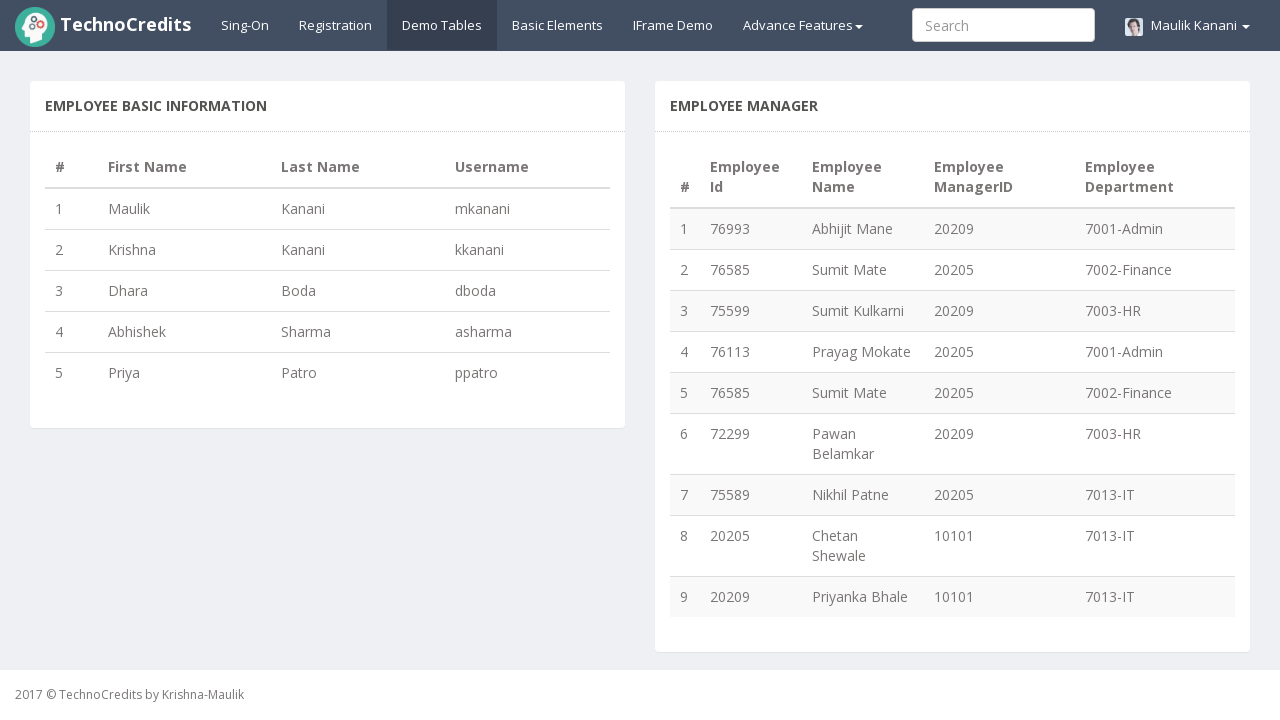

Waited for employee name cell in row 1
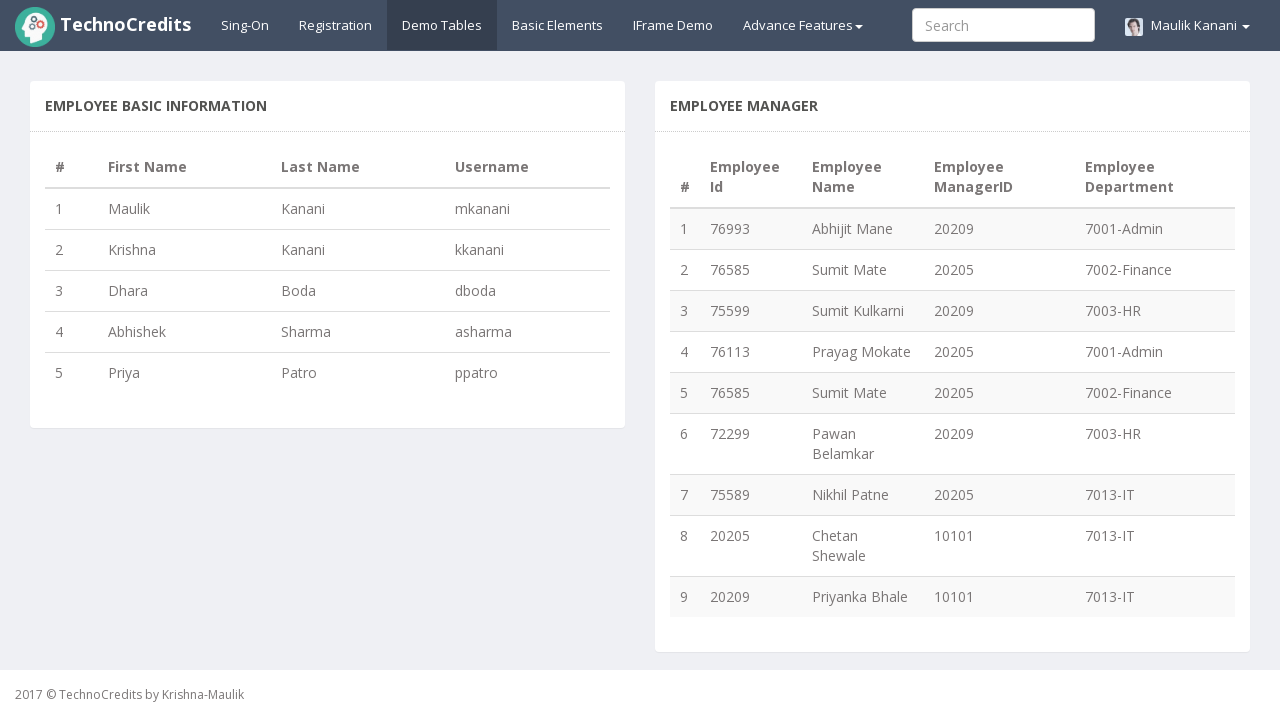

Waited for department cell in row 2
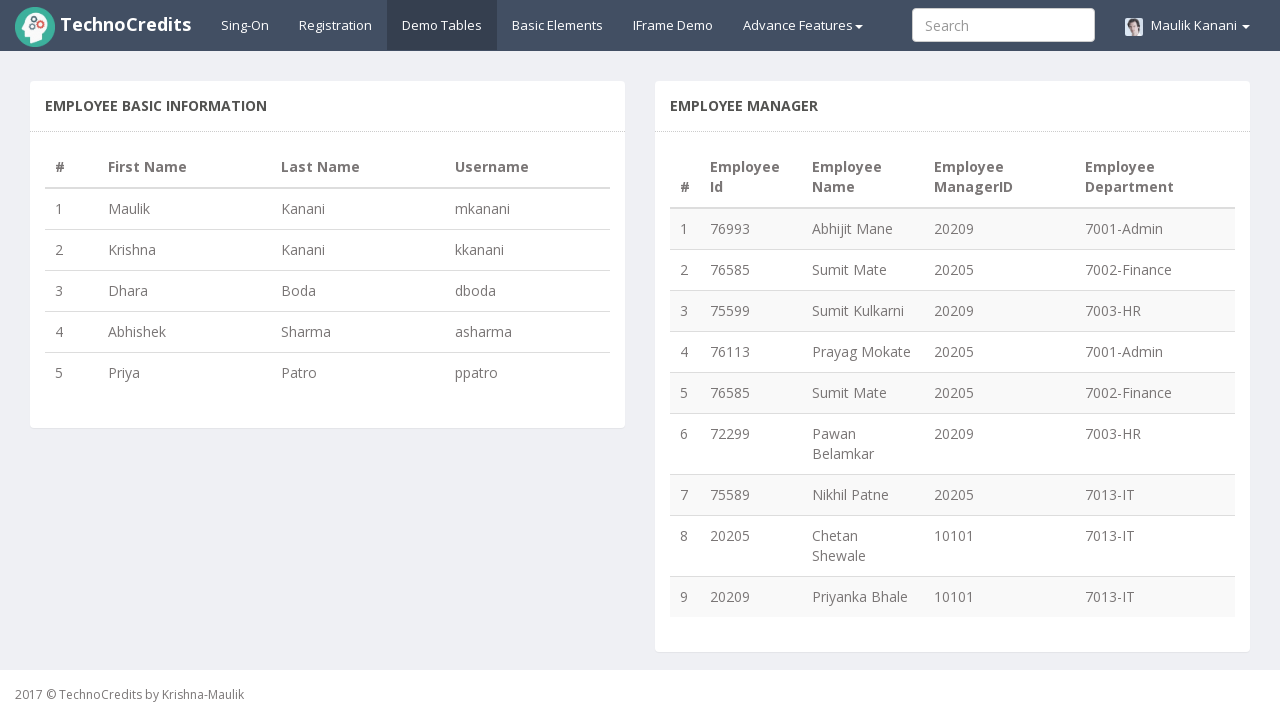

Waited for employee name cell in row 2
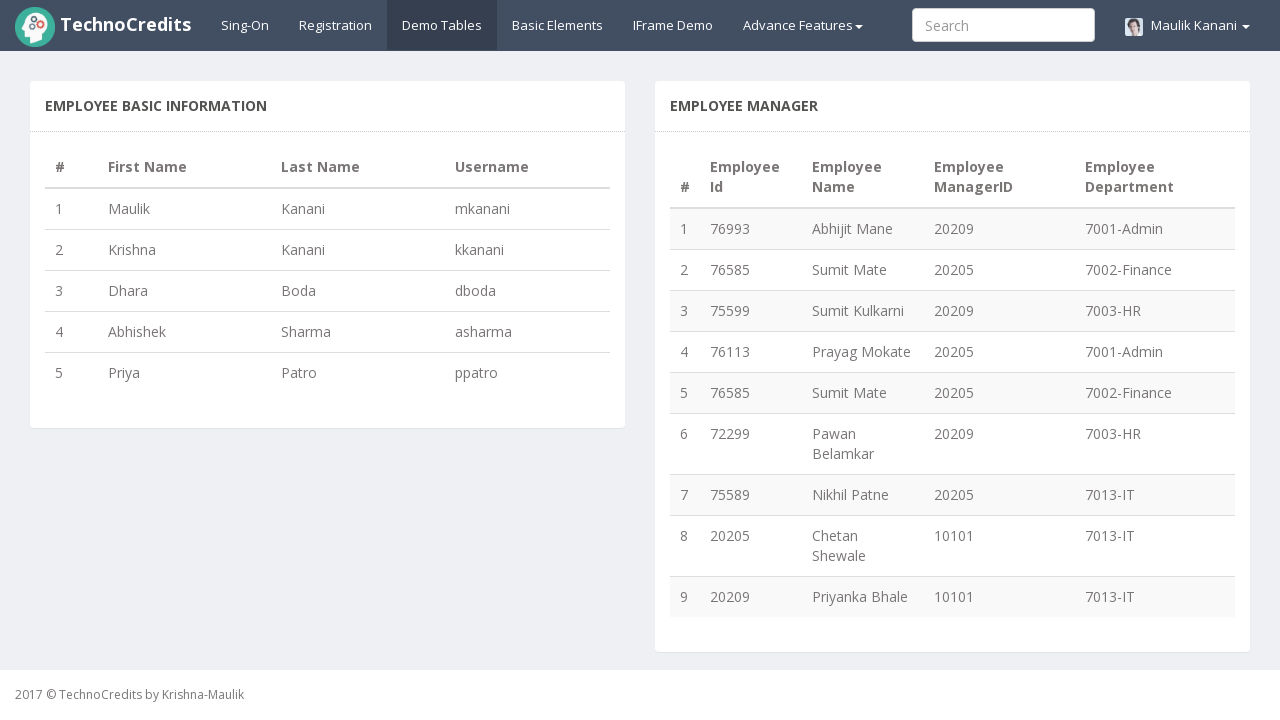

Waited for department cell in row 3
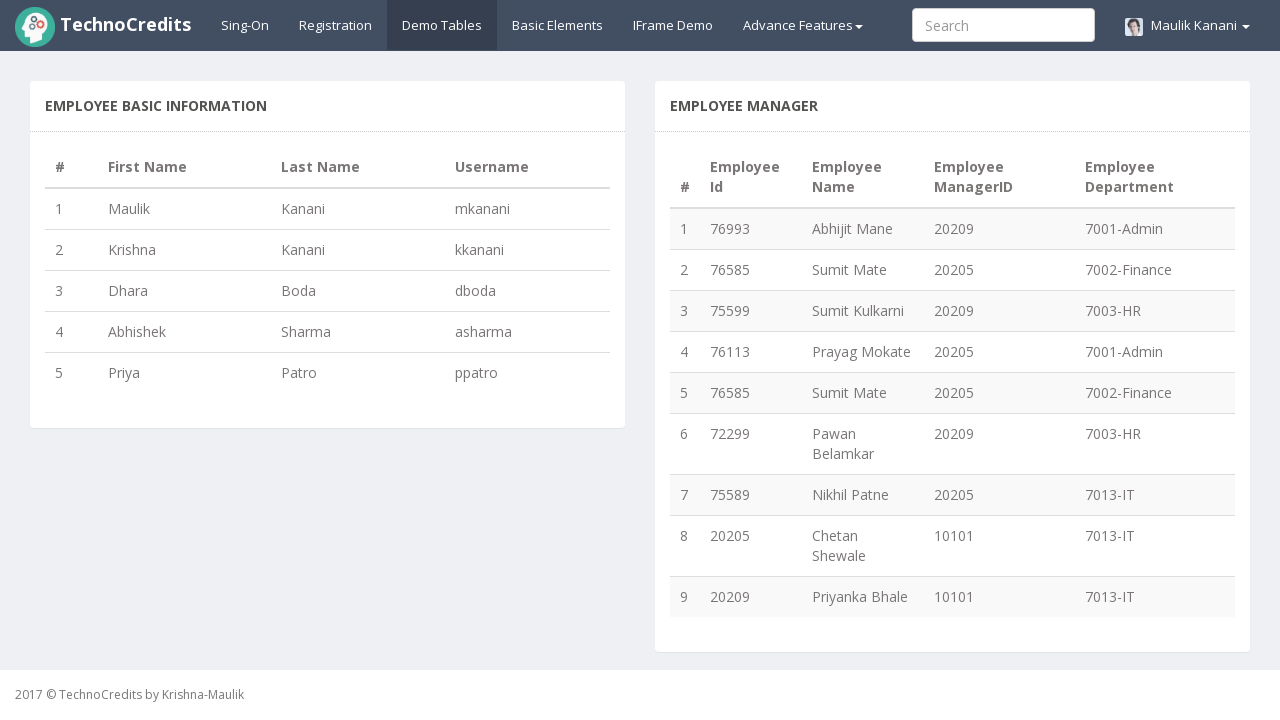

Waited for employee name cell in row 3
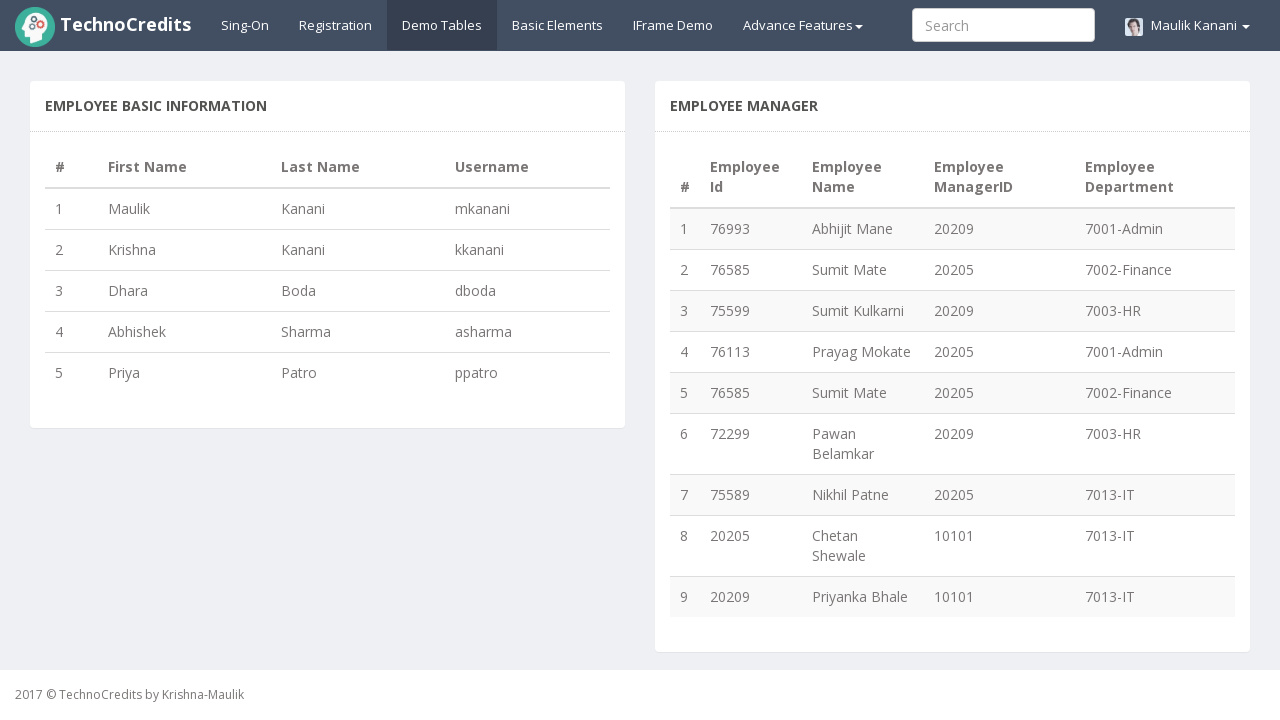

Waited for department cell in row 4
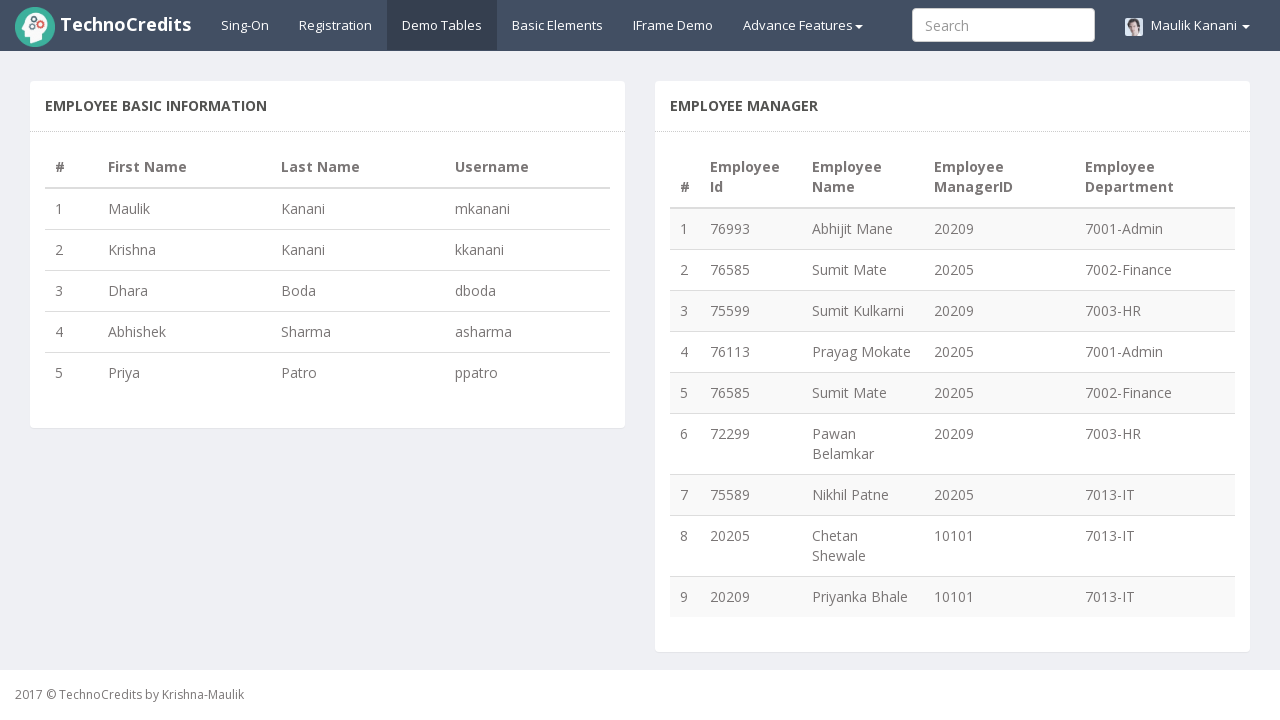

Waited for employee name cell in row 4
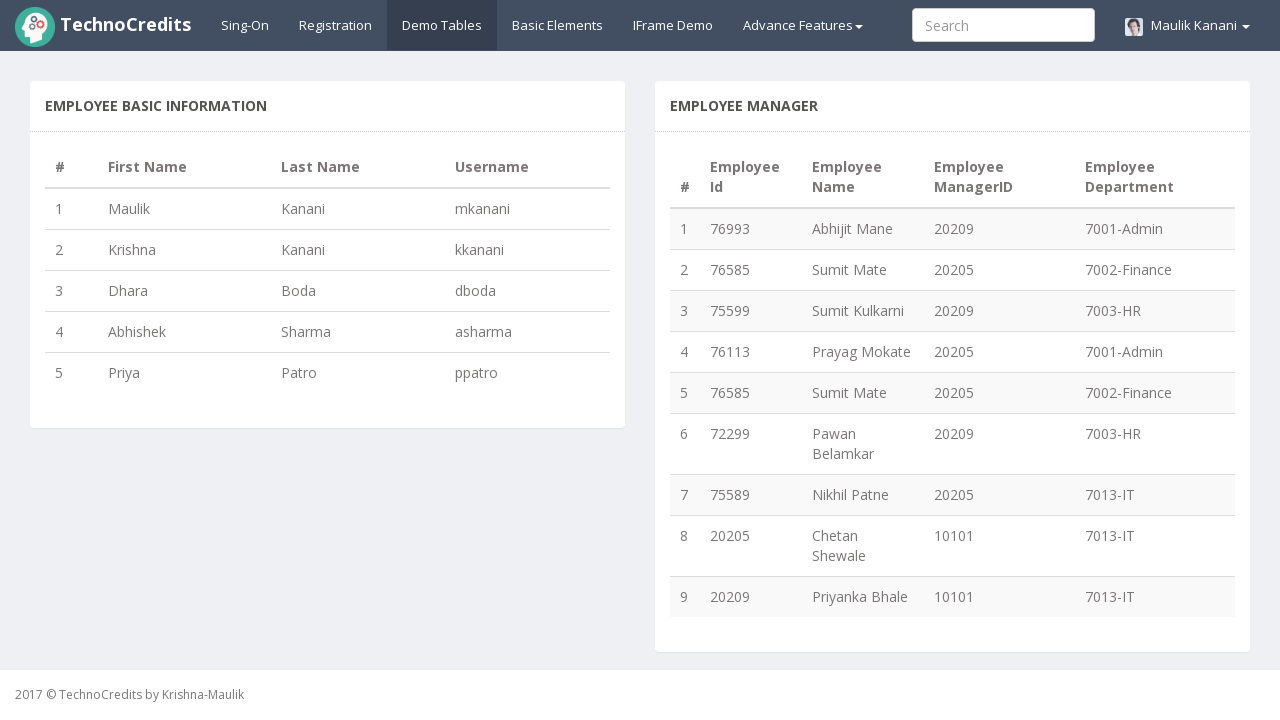

Waited for department cell in row 5
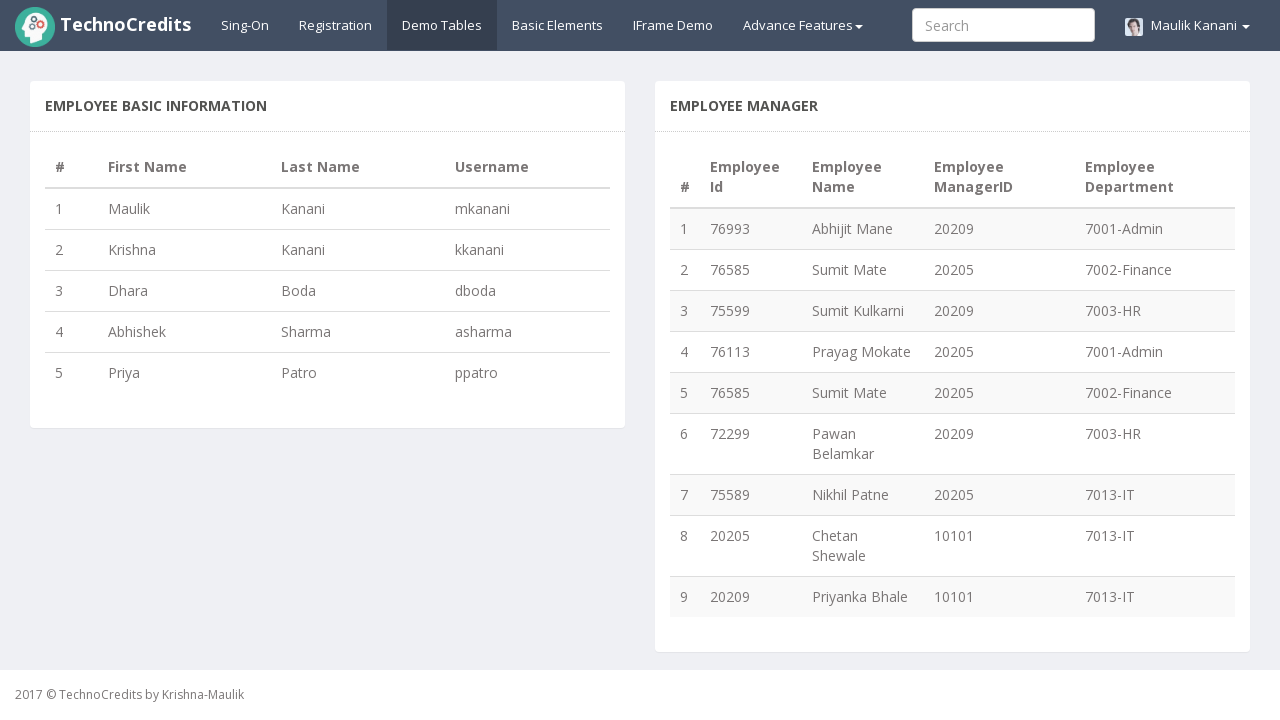

Waited for employee name cell in row 5
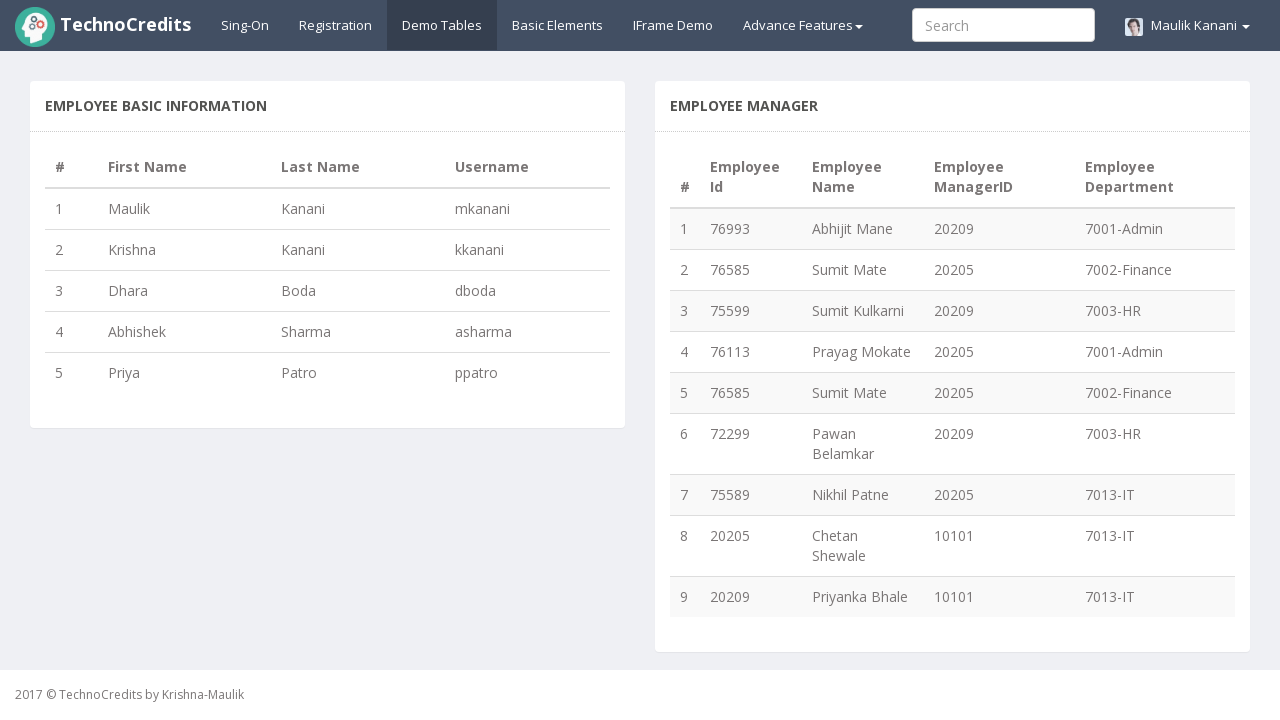

Waited for department cell in row 6
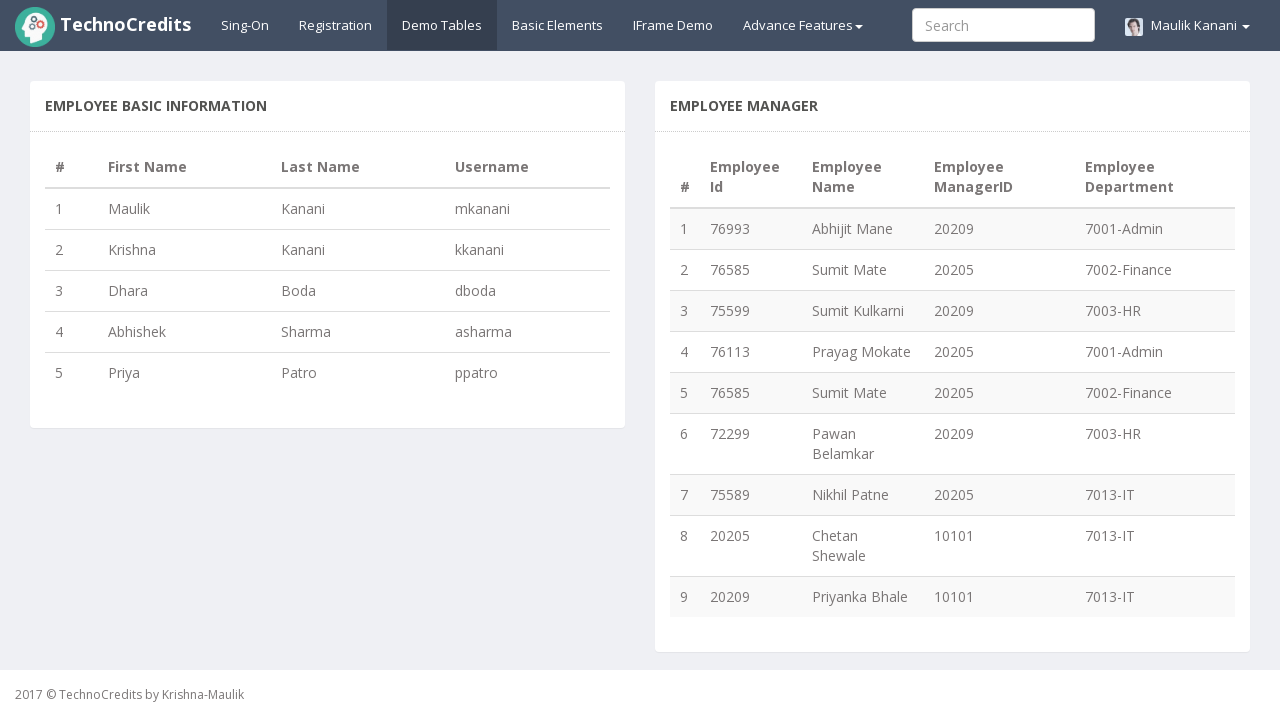

Waited for employee name cell in row 6
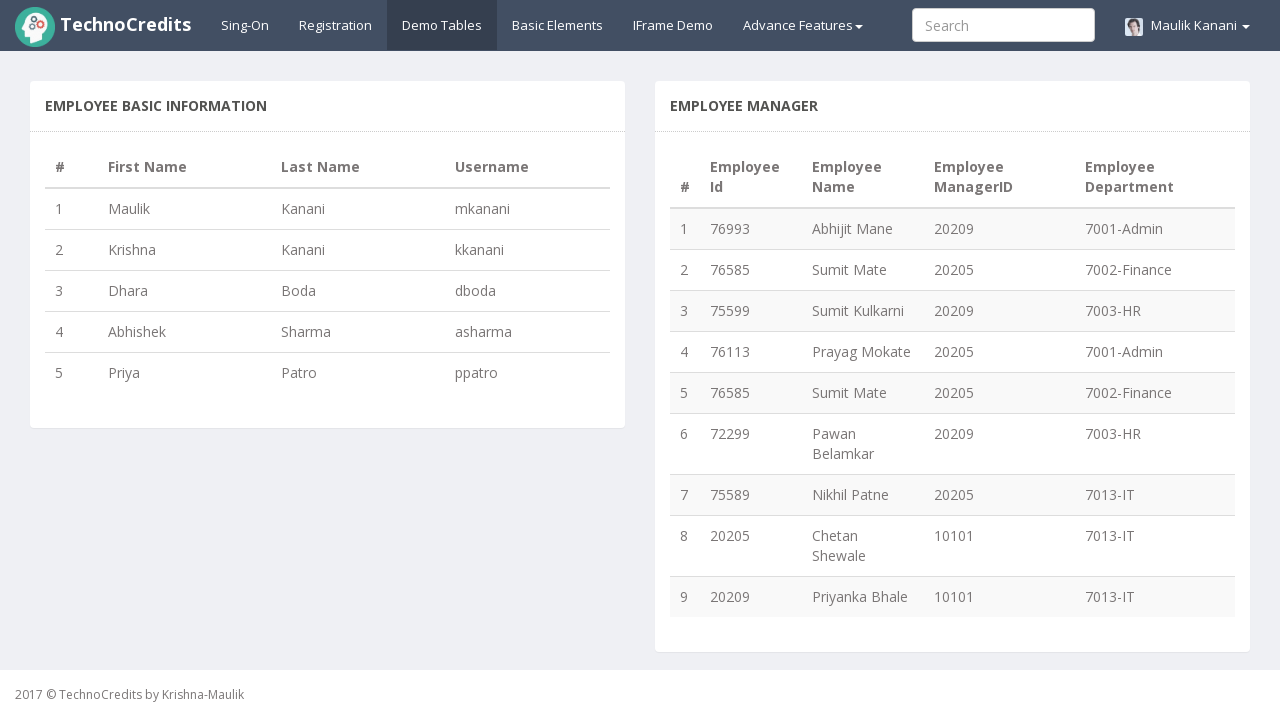

Waited for department cell in row 7
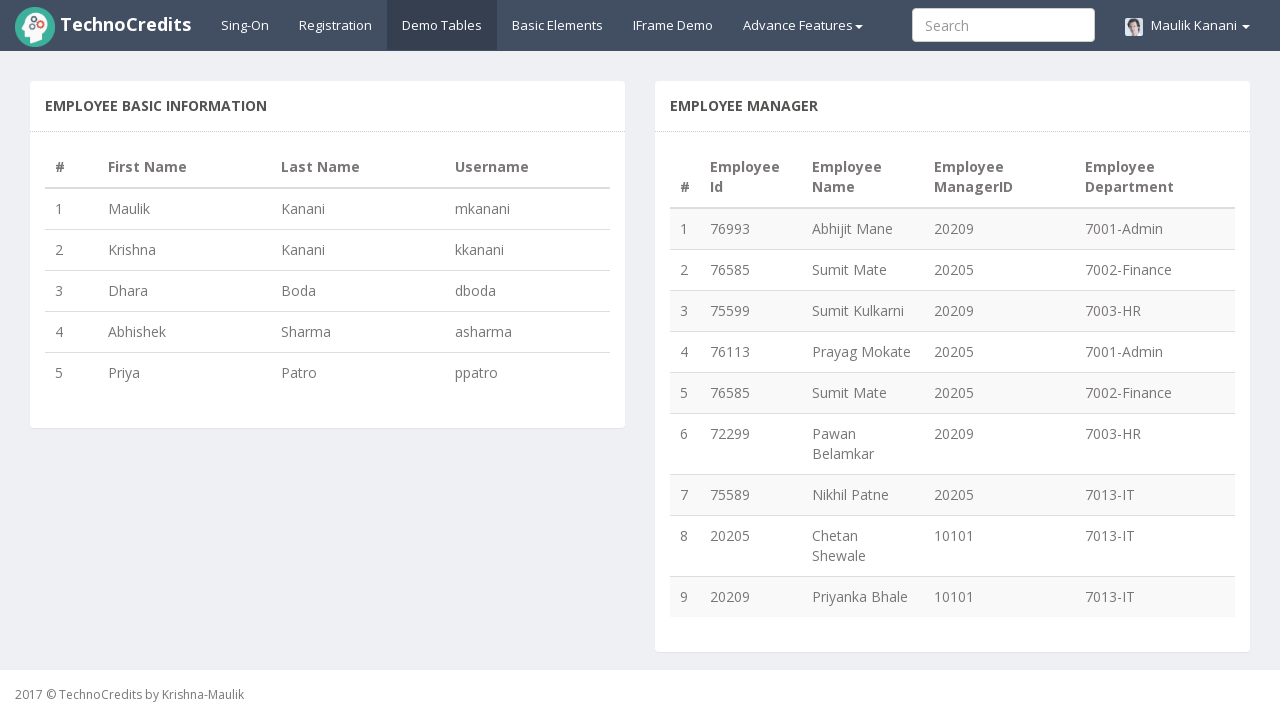

Waited for employee name cell in row 7
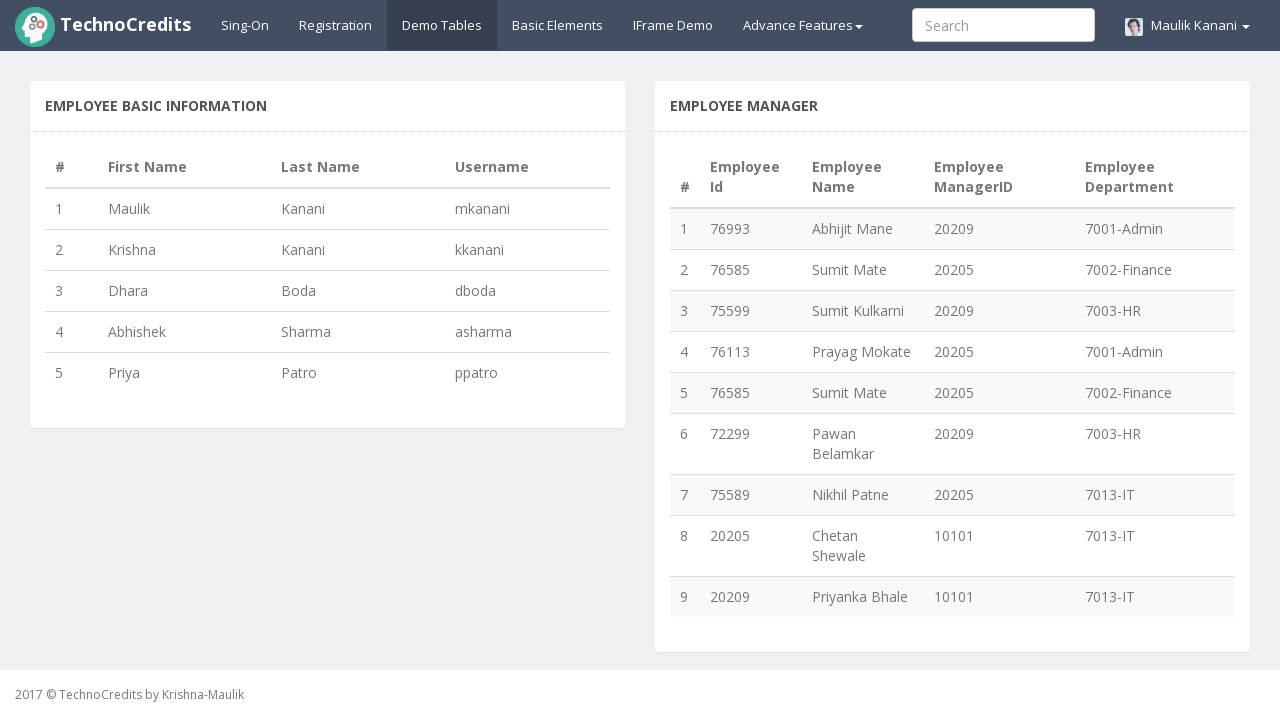

Waited for department cell in row 8
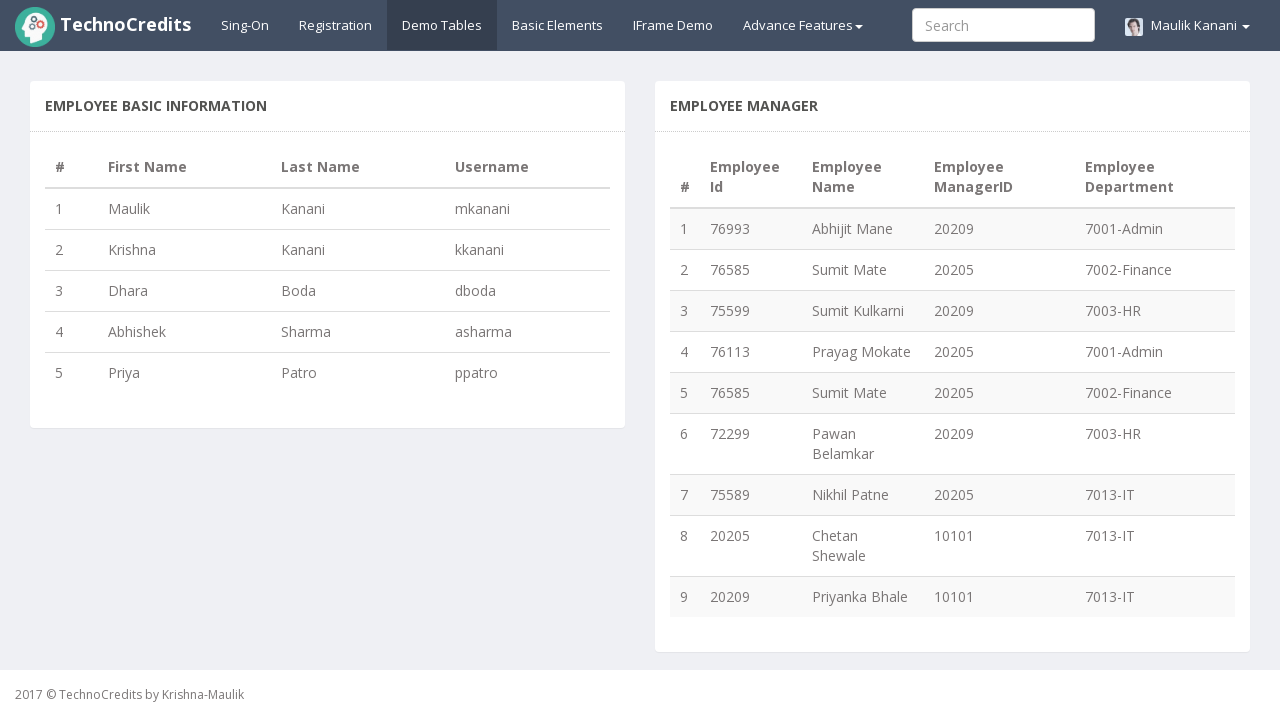

Waited for employee name cell in row 8
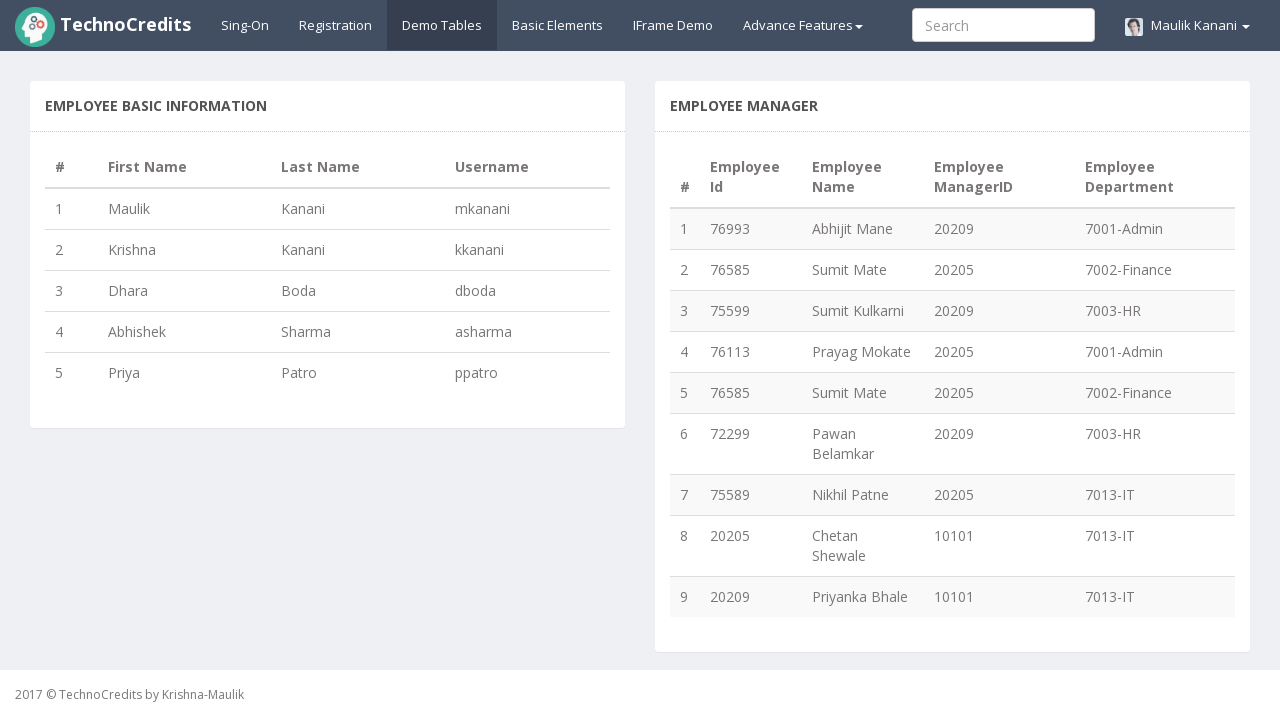

Waited for department cell in row 9
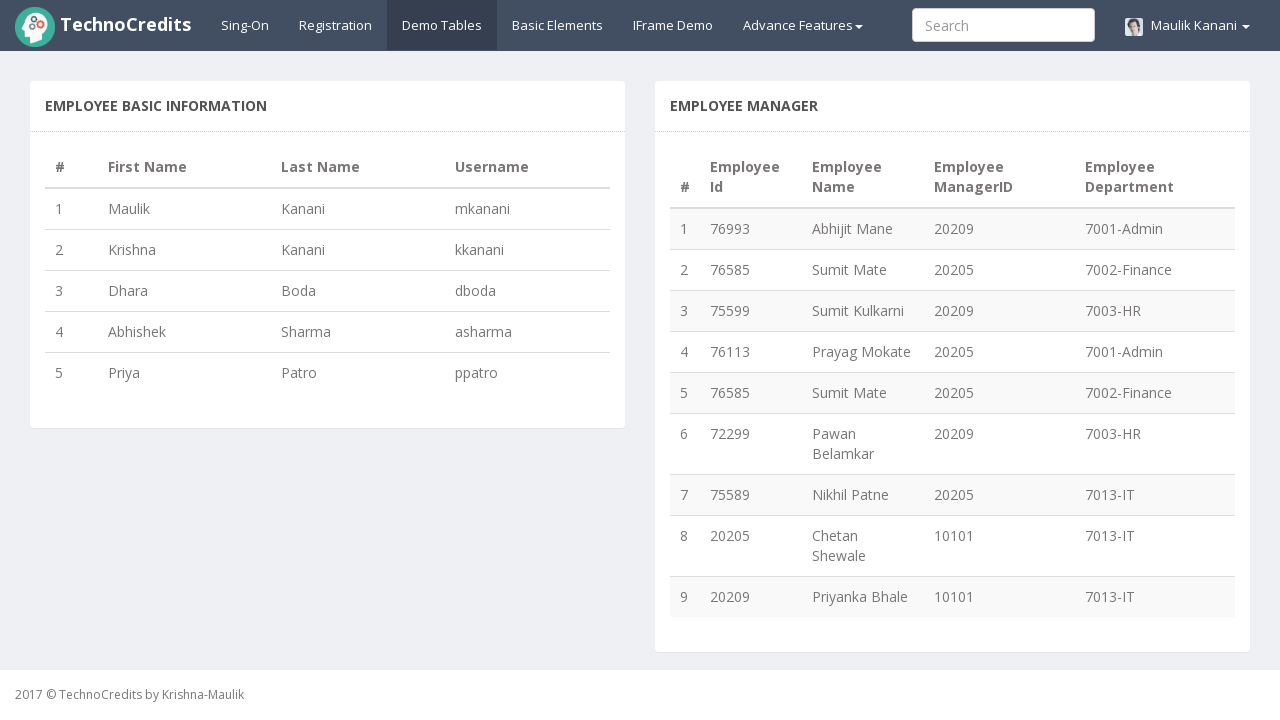

Waited for employee name cell in row 9
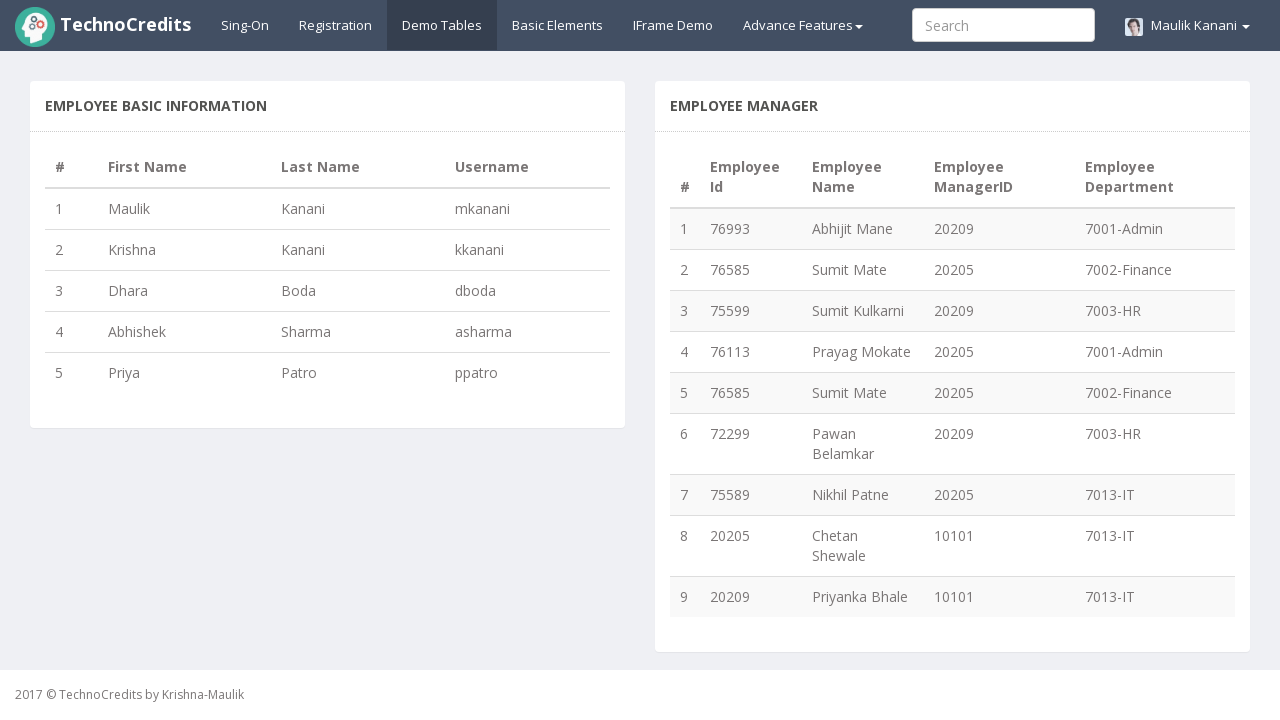

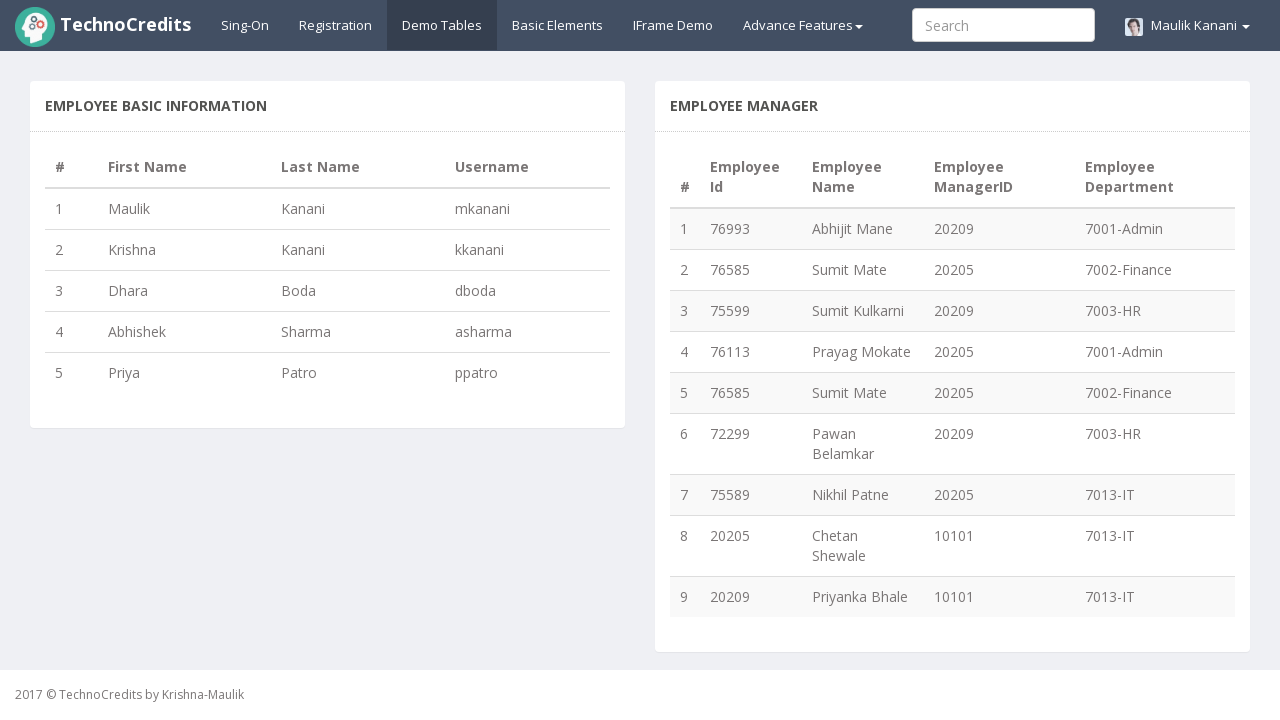